Tests dropdown selection by selecting different options using value, text, and index

Starting URL: https://bonigarcia.dev/selenium-webdriver-java/web-form.html

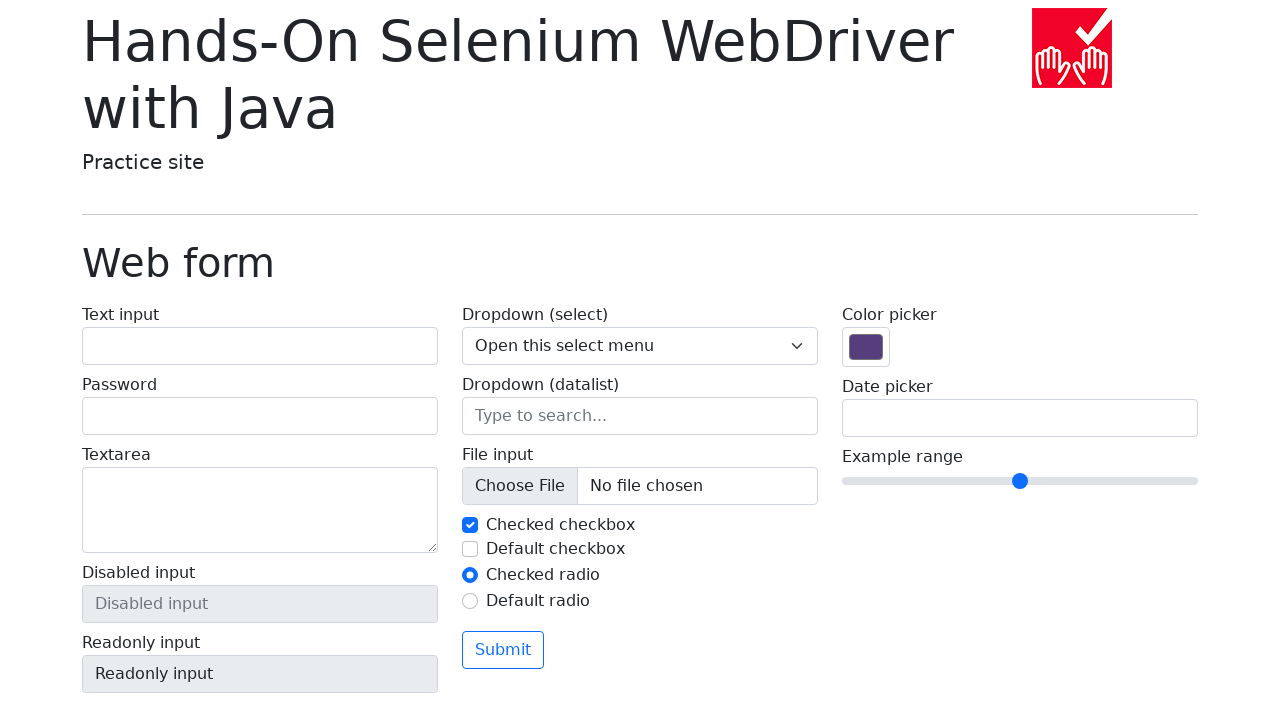

Selected dropdown option with value '2' on select[name='my-select']
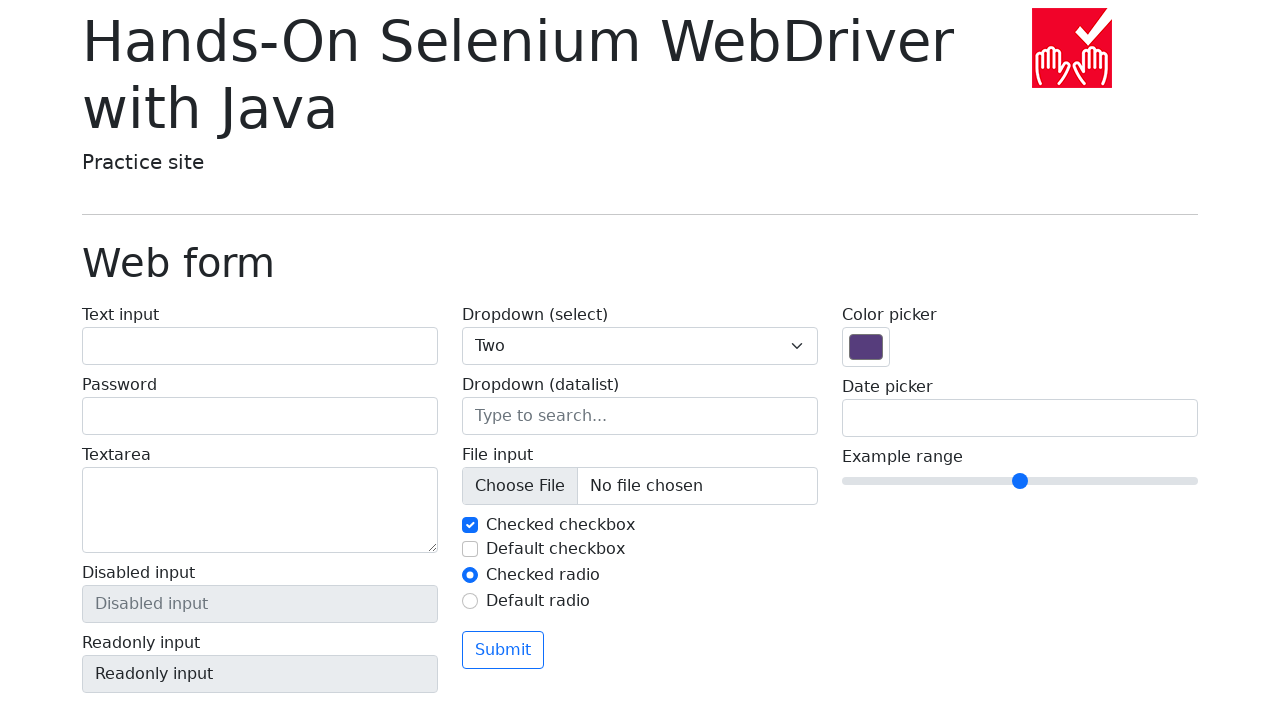

Waited 500ms between dropdown selections
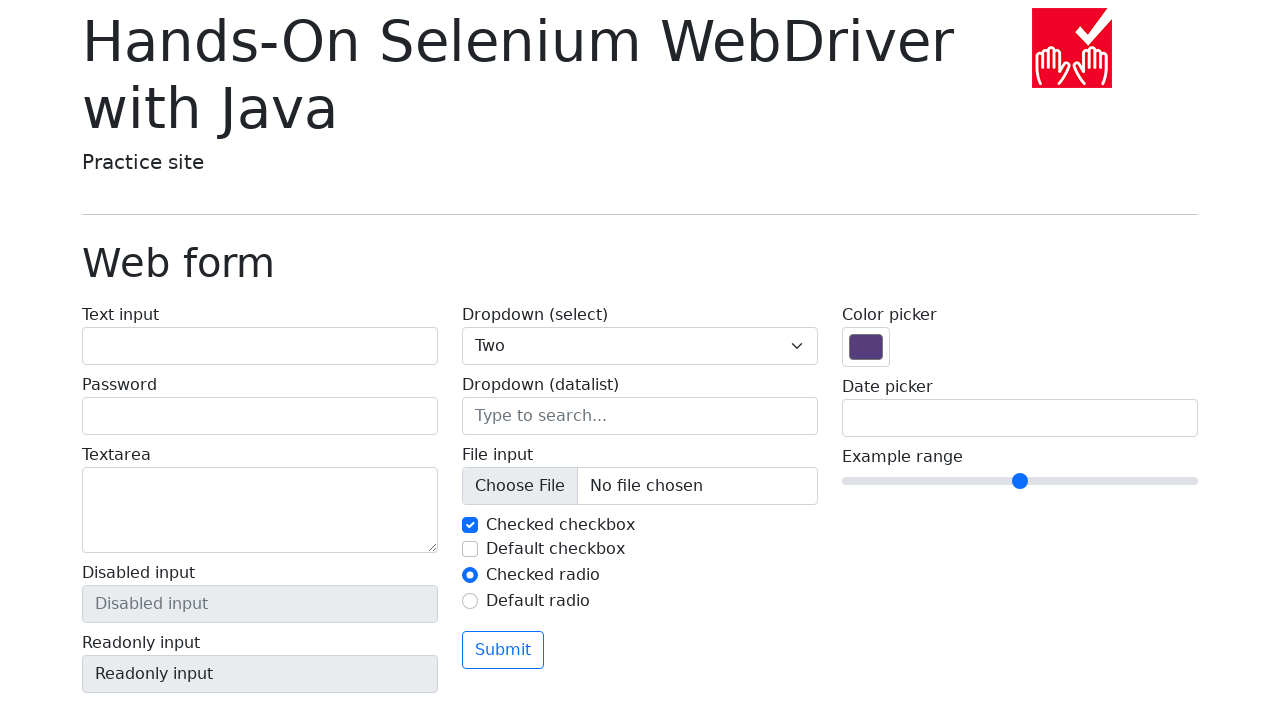

Selected dropdown option with label 'Three' on select[name='my-select']
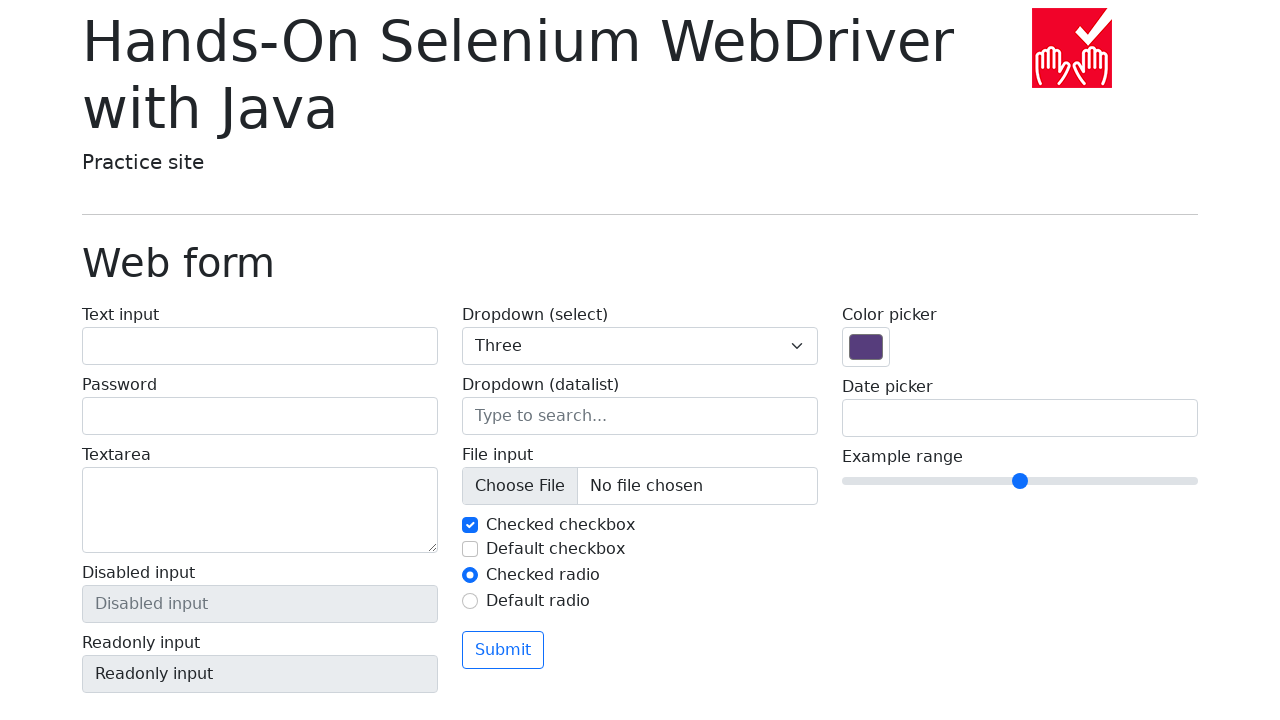

Waited 500ms between dropdown selections
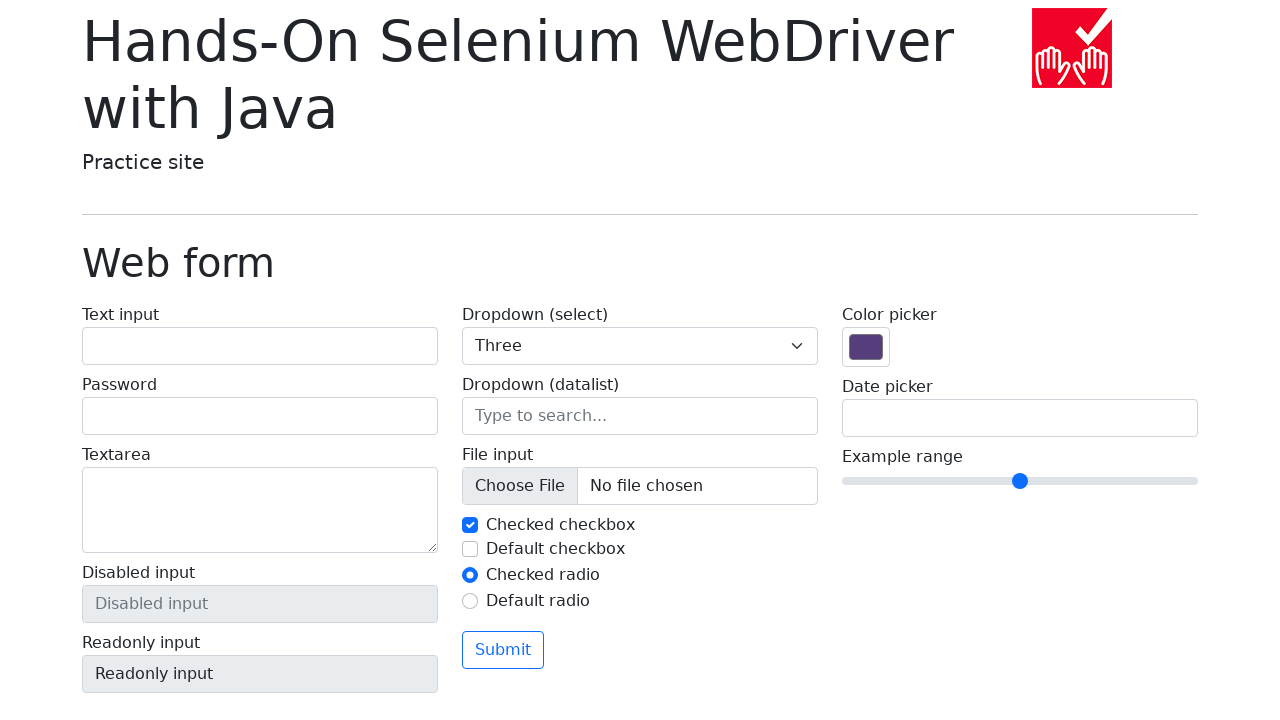

Selected dropdown option with value '1' (One) on select[name='my-select']
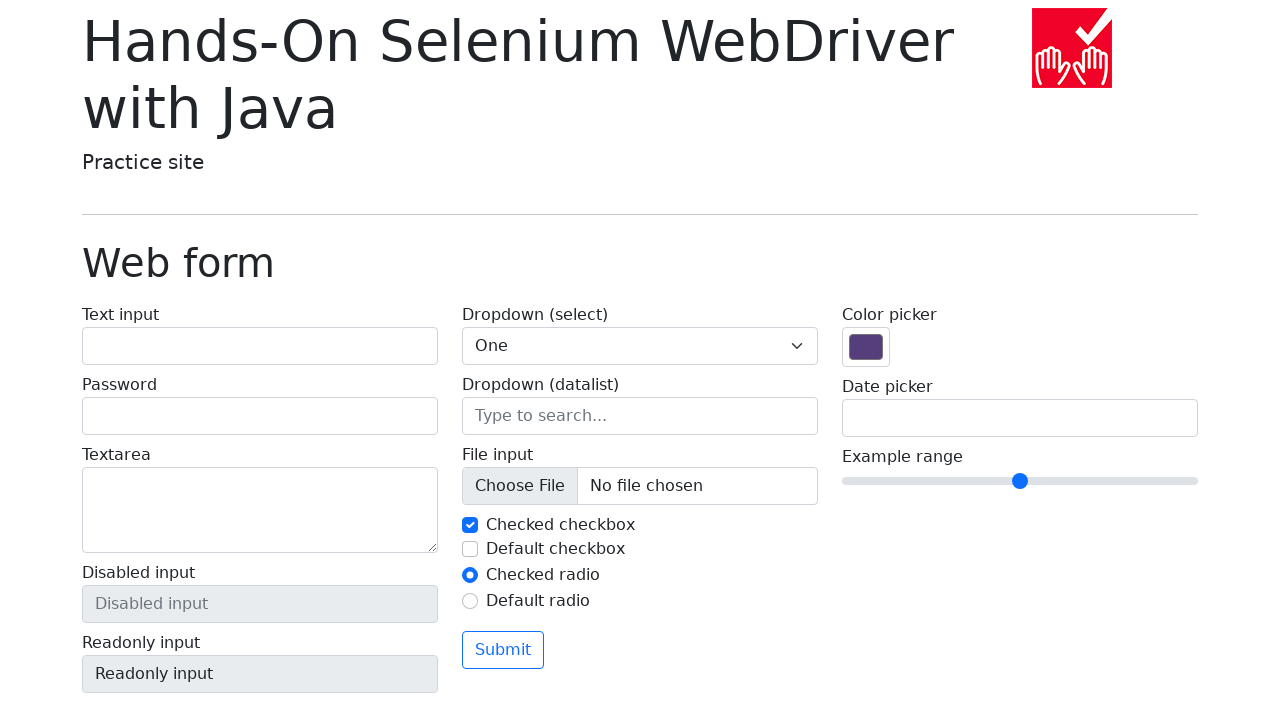

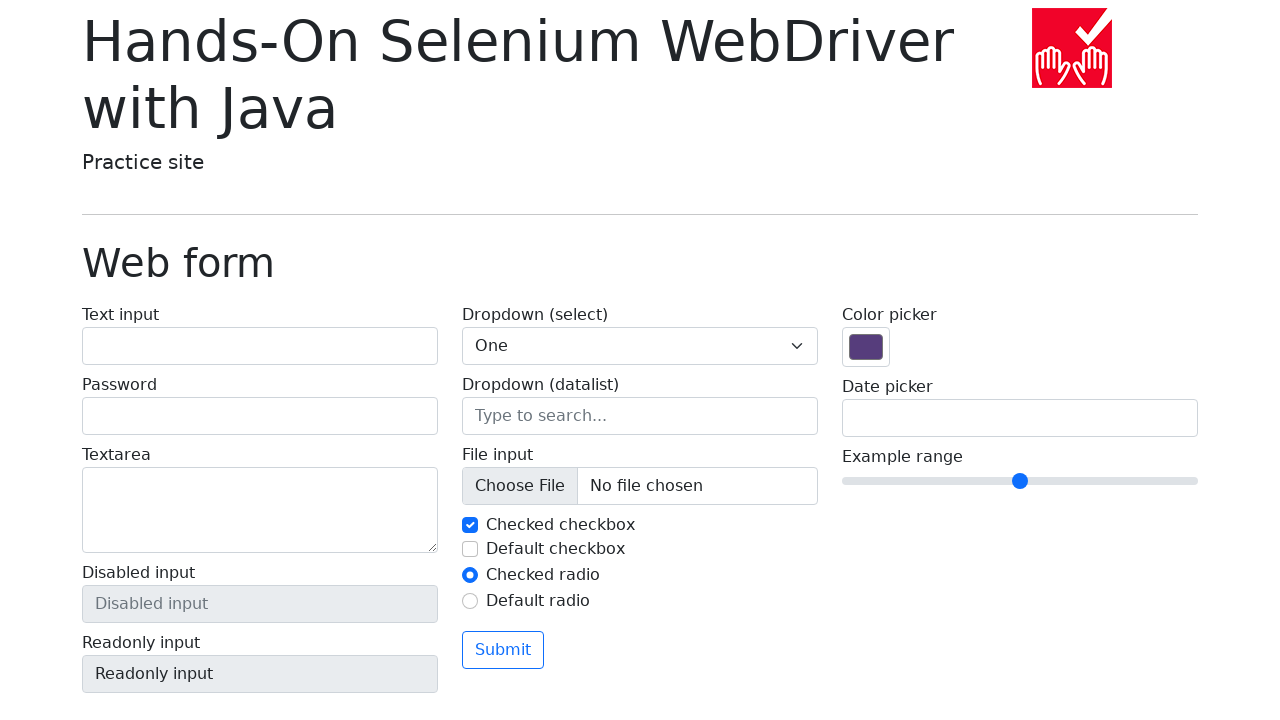